Tests scrolling functionality using JavaScript executor by scrolling down to a "CYDEO" link at the bottom of a large page, then scrolling back up to a "Home" link at the top.

Starting URL: https://practice.cydeo.com/large

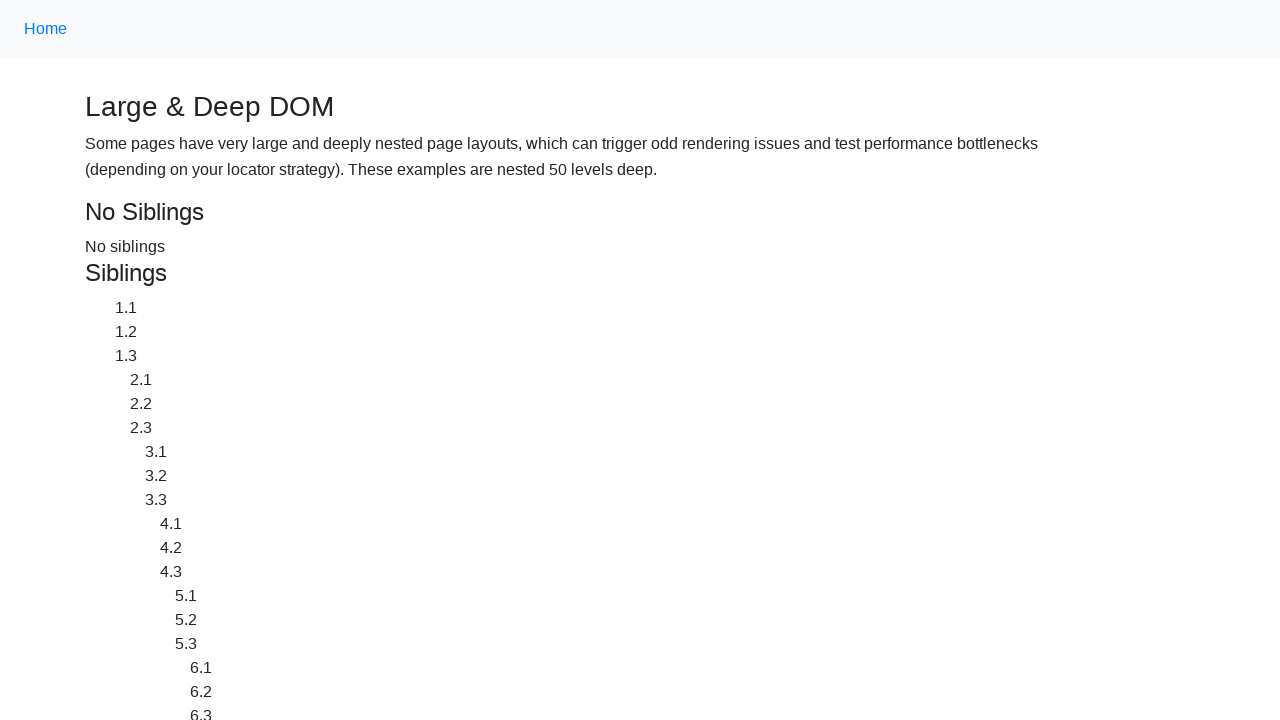

Located CYDEO link at the bottom of the page
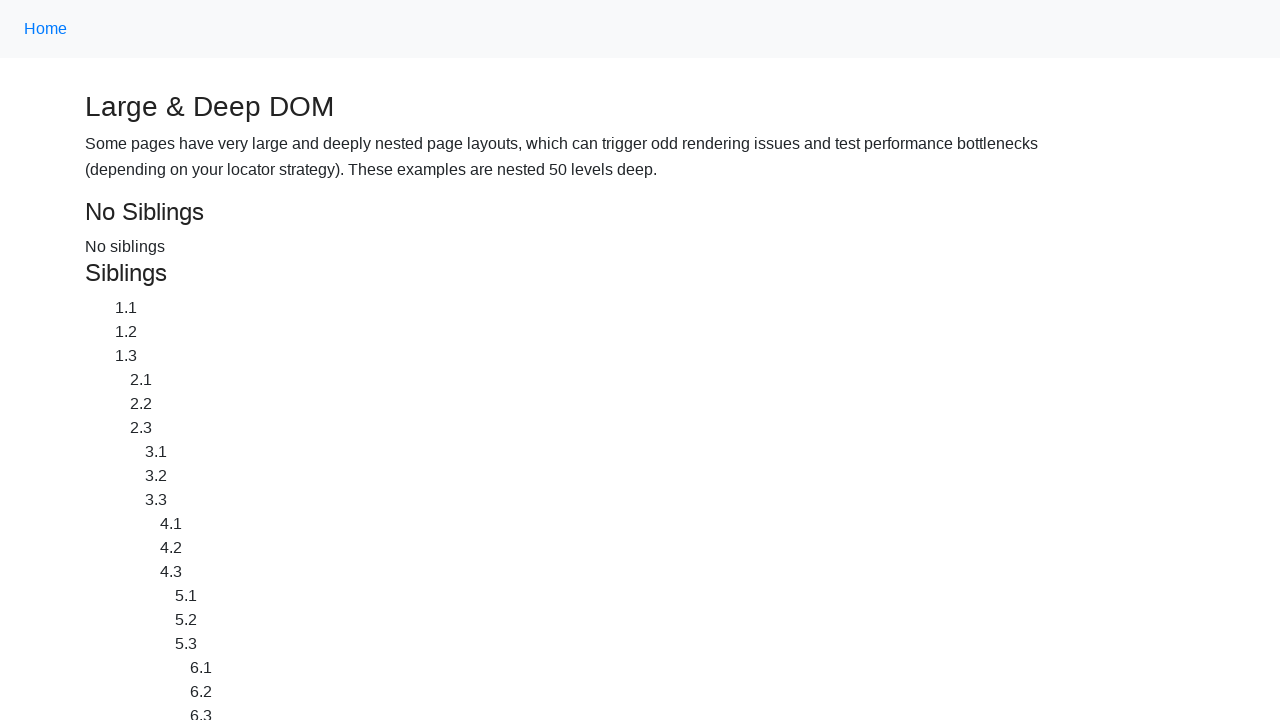

Located Home link at the top of the page
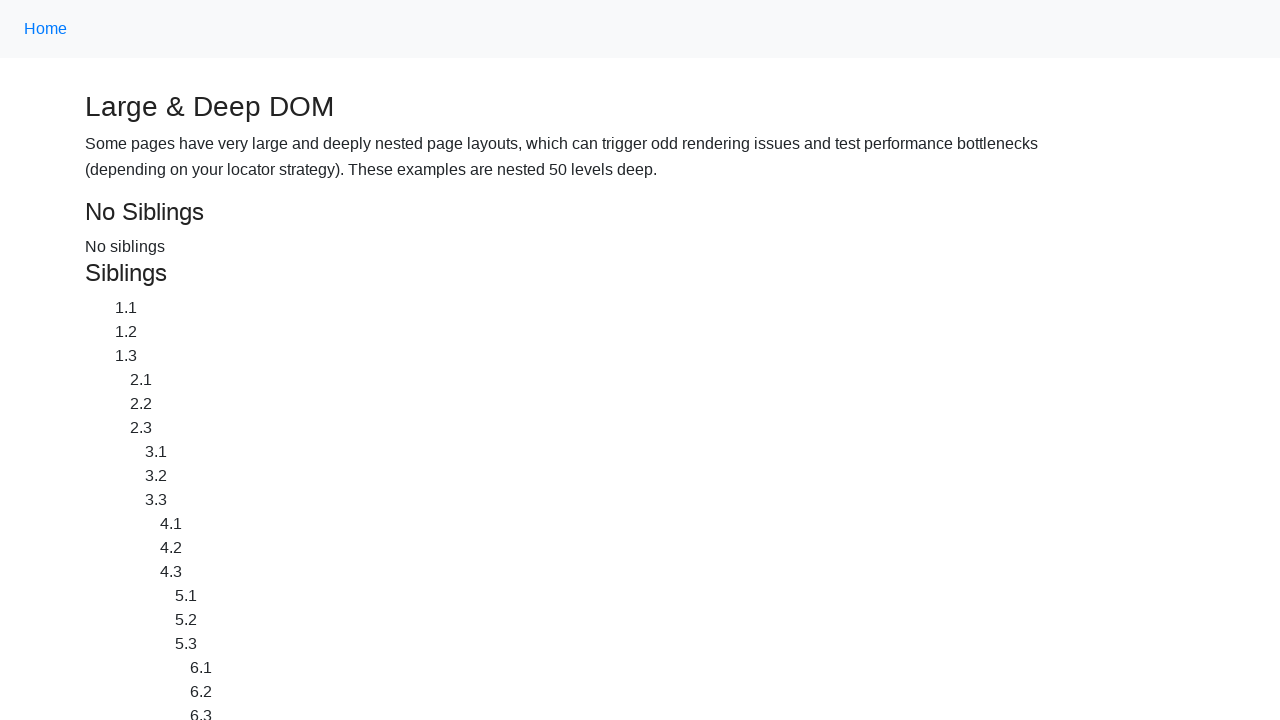

Waited 2 seconds before scrolling
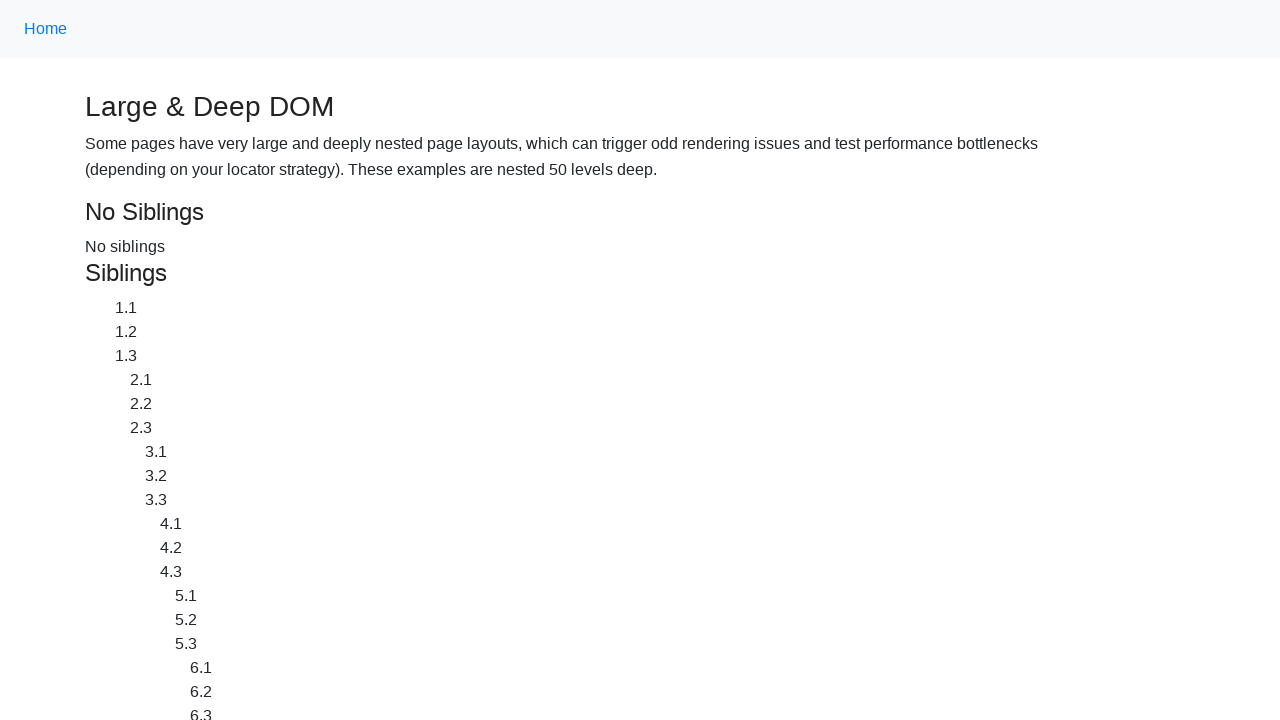

Scrolled down to CYDEO link using JavaScript executor
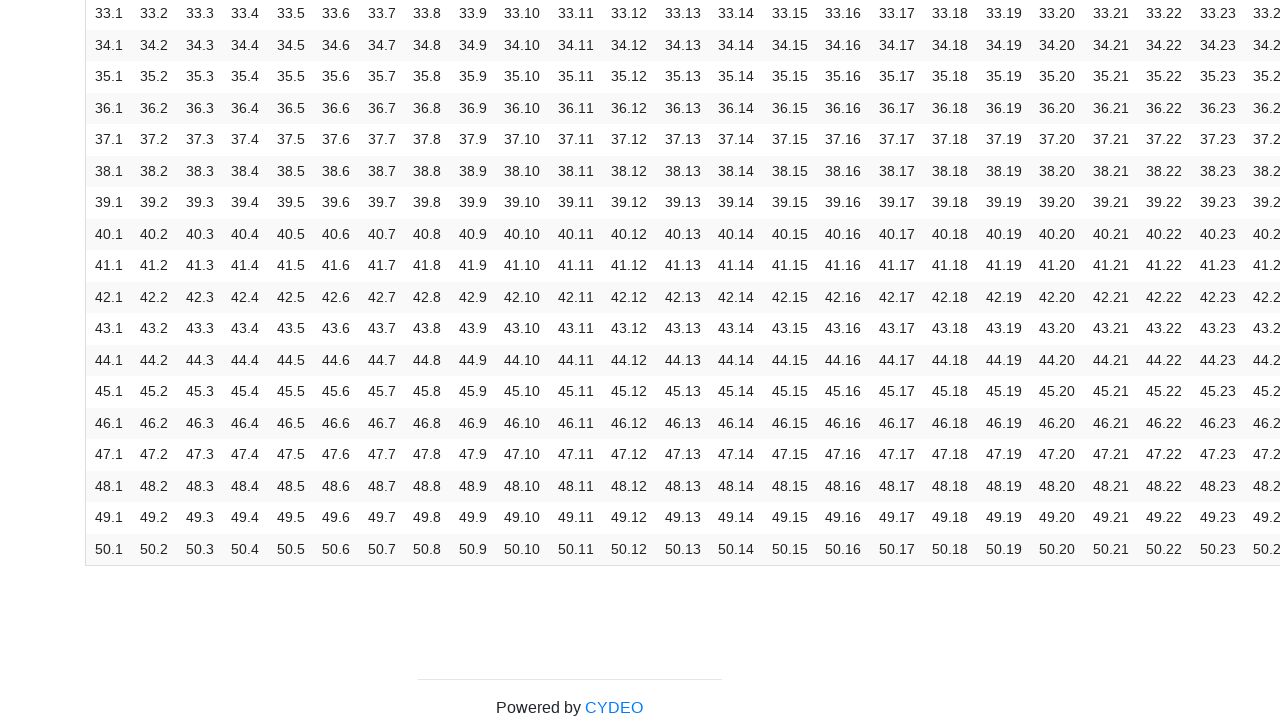

Waited 2 seconds to observe the scroll to CYDEO link
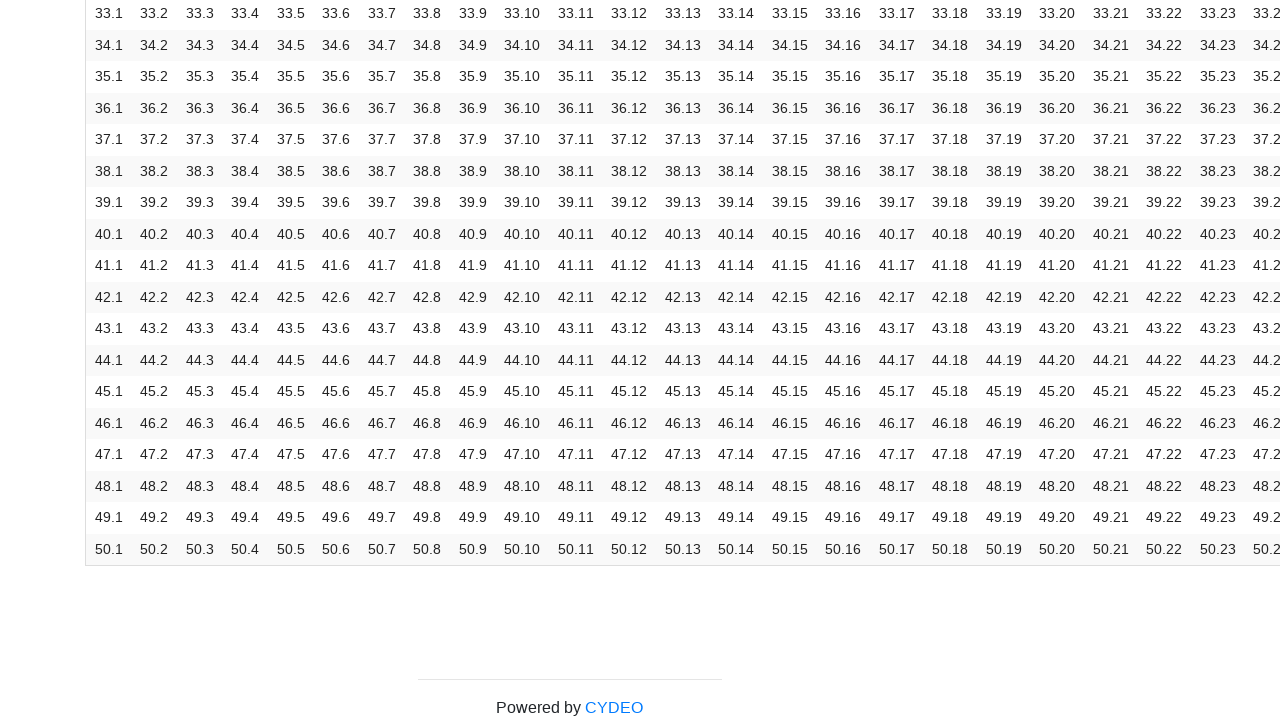

Scrolled up to Home link using JavaScript executor
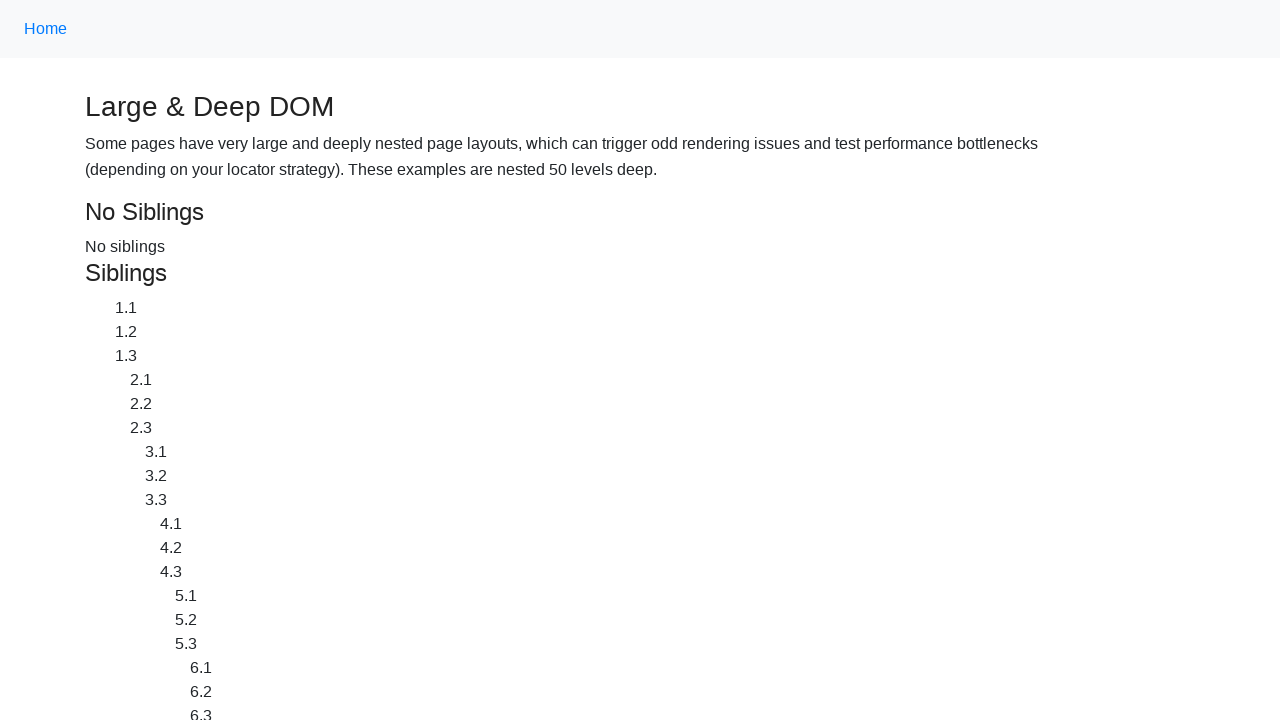

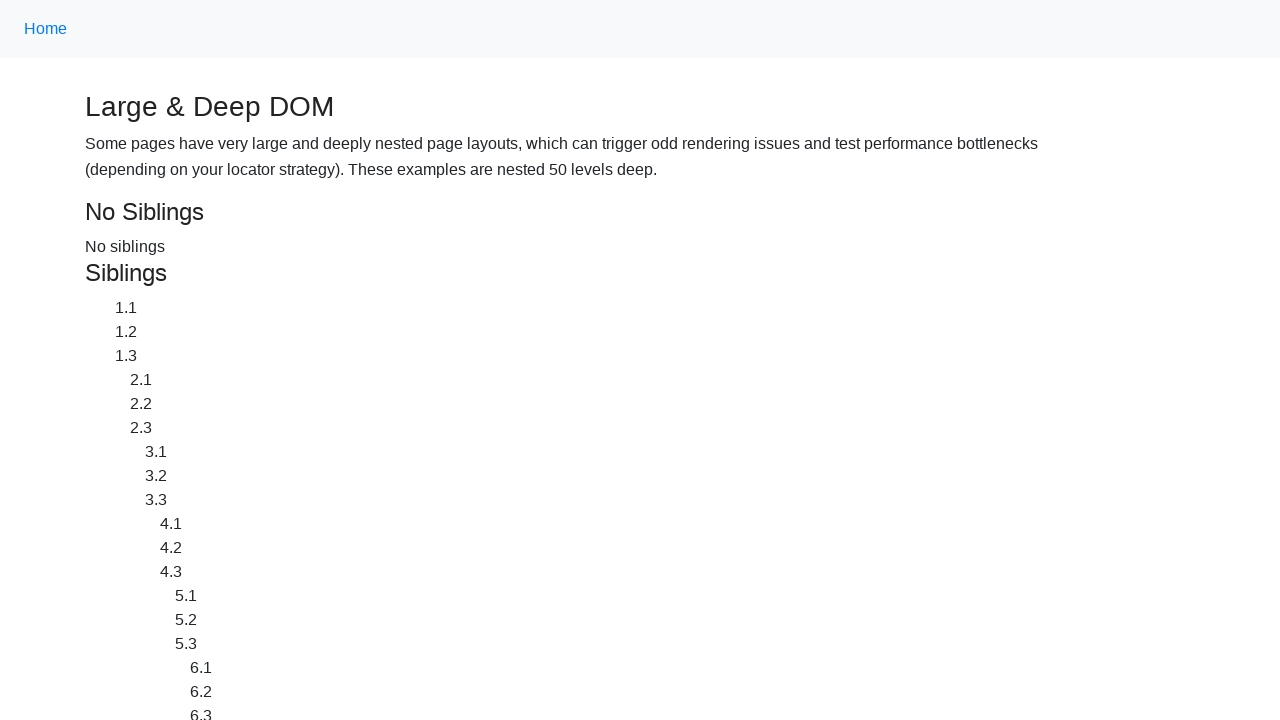